Tests checkbox interaction by checking and unchecking a checkbox, verifying its state

Starting URL: https://the-internet.herokuapp.com/checkboxes

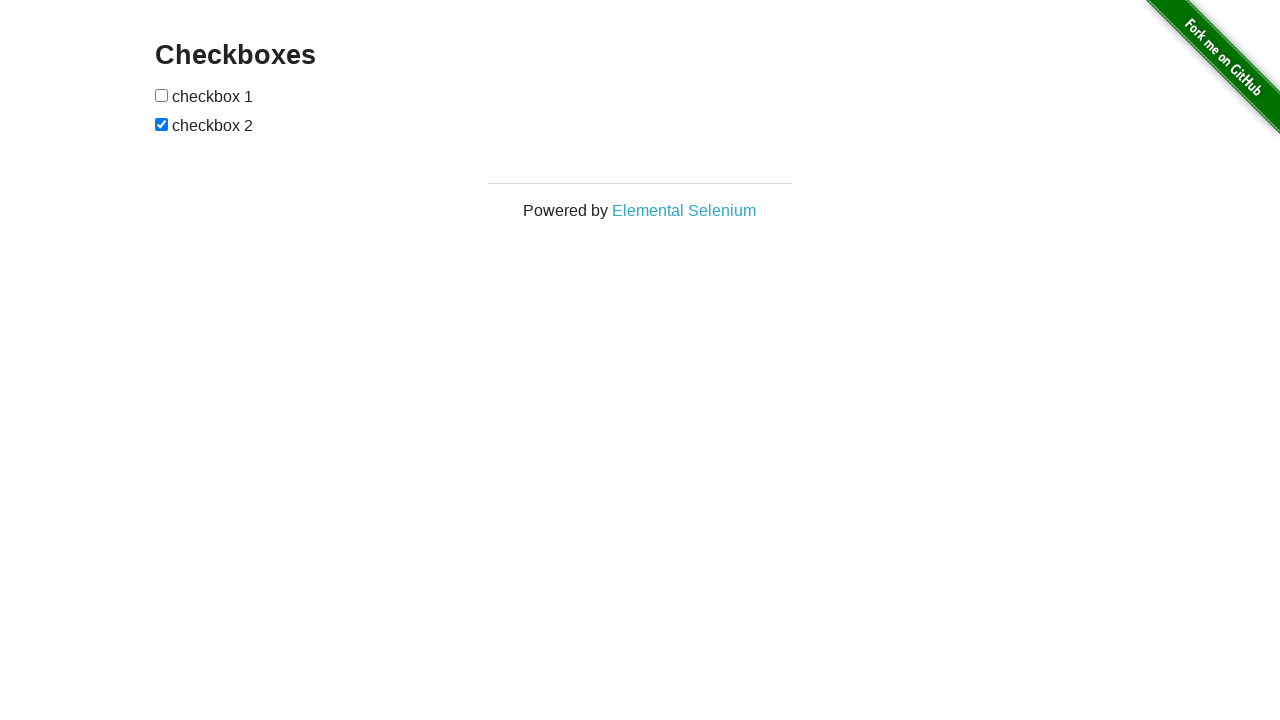

Located the first checkbox element
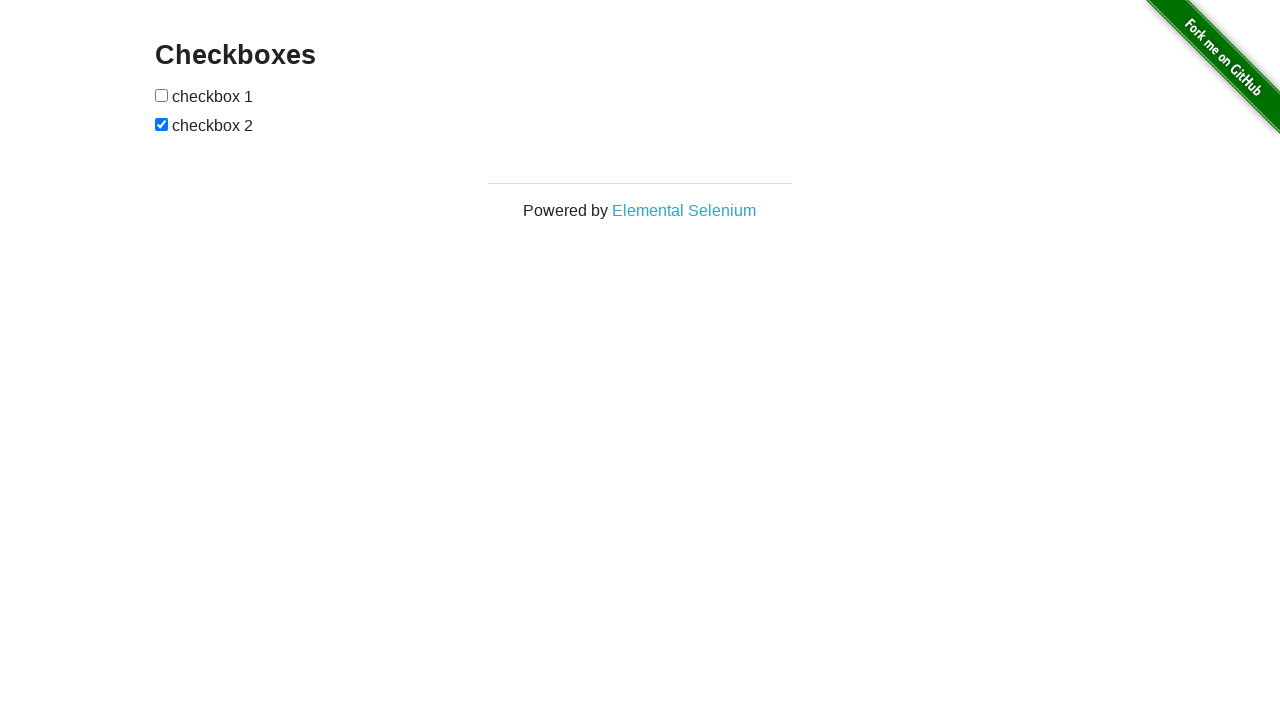

Verified checkbox visibility: True
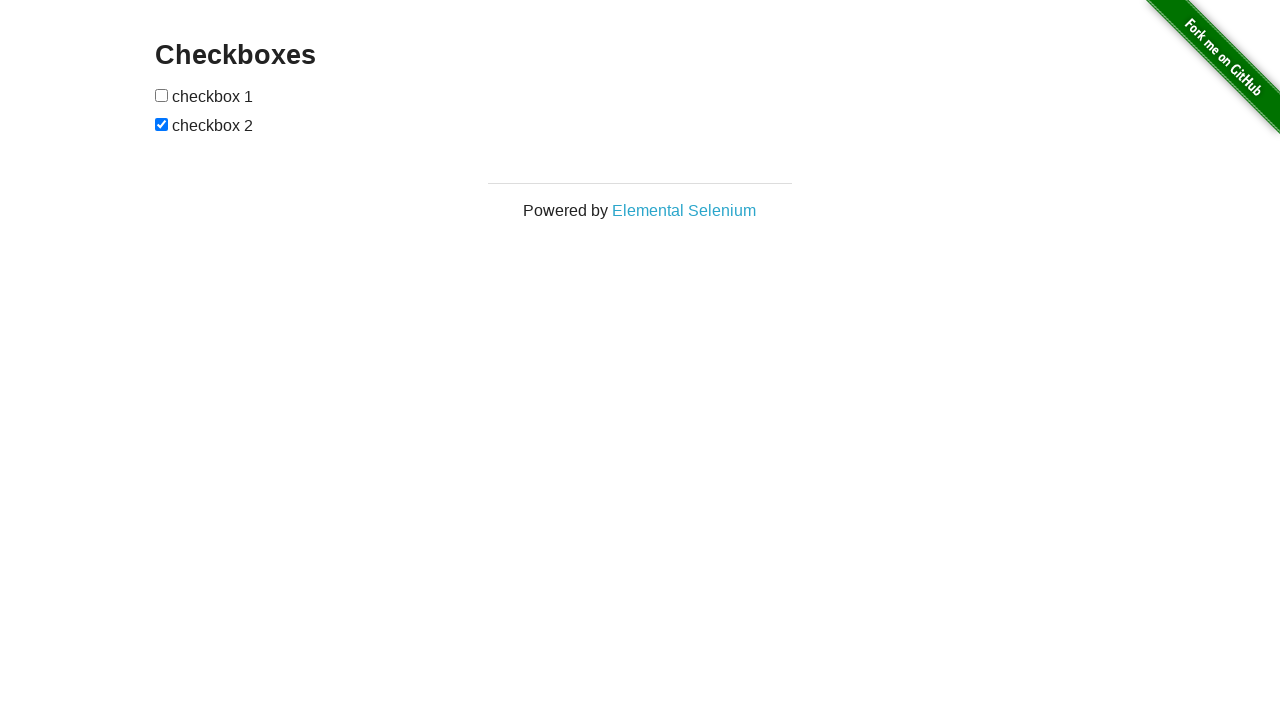

Verified checkbox is enabled: True
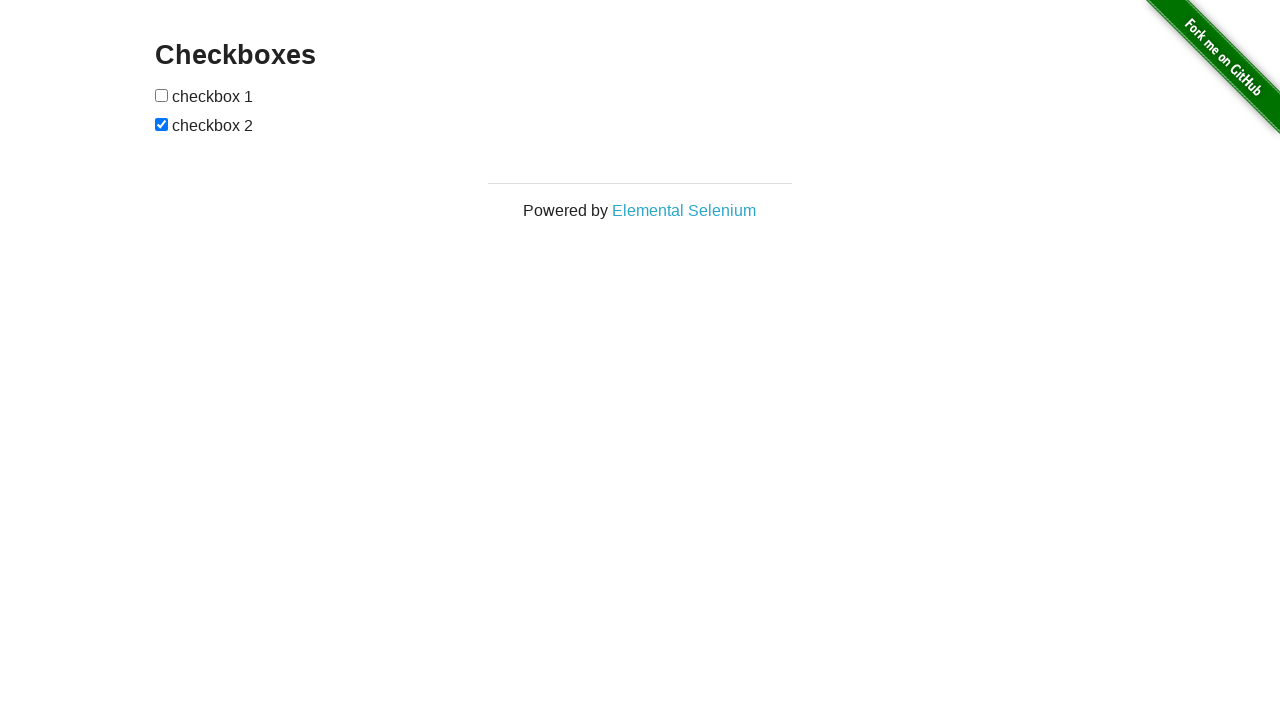

Clicked checkbox to select it at (162, 95) on xpath=//input[1]
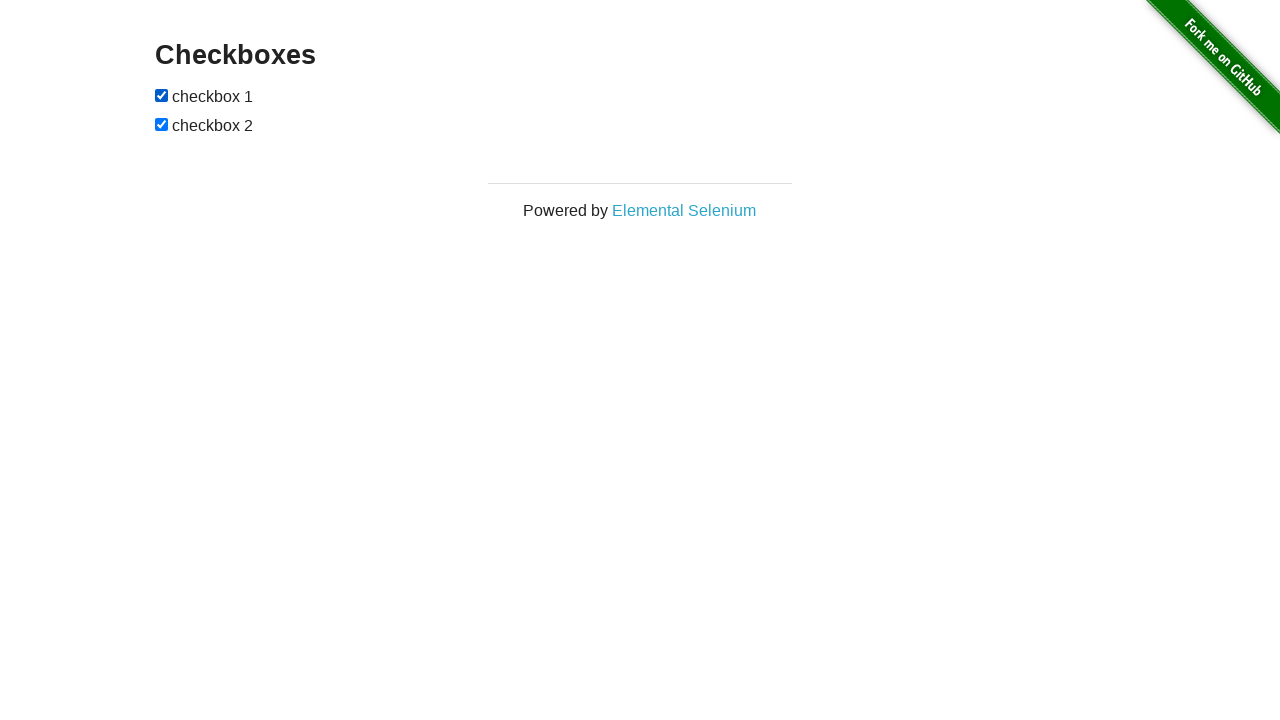

Verified checkbox is checked: True
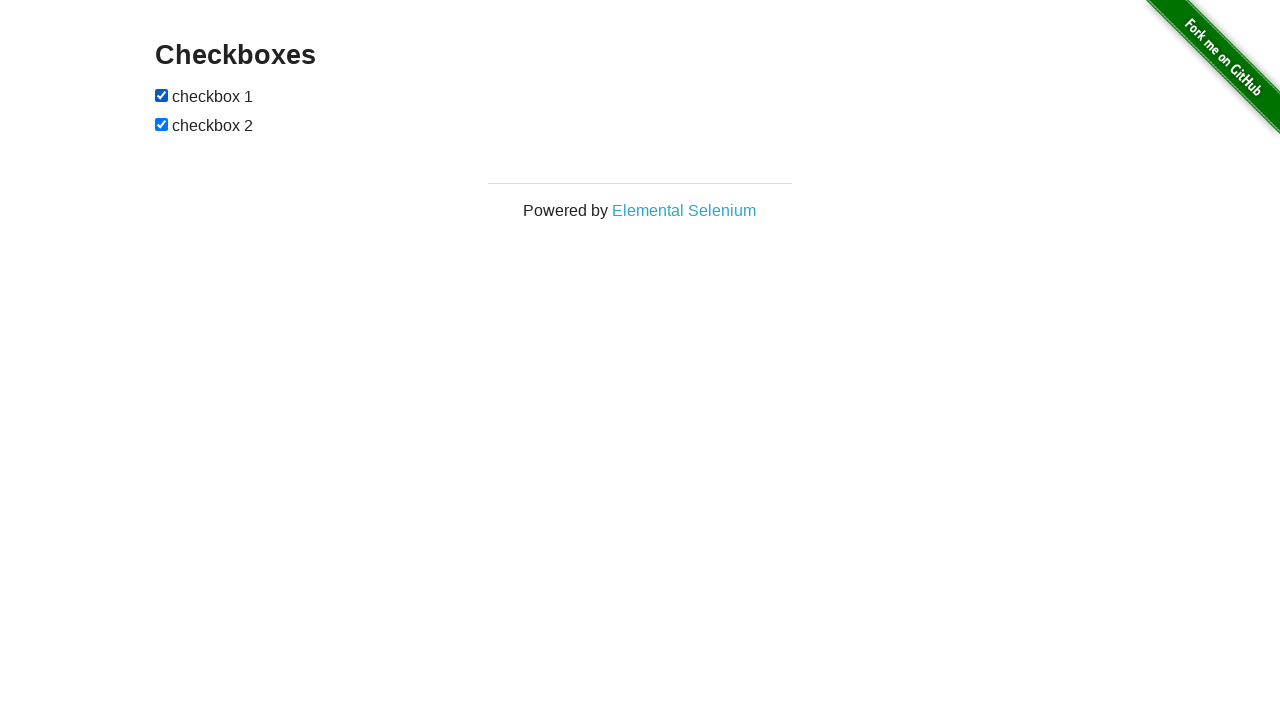

Waited 500ms to observe checkbox state
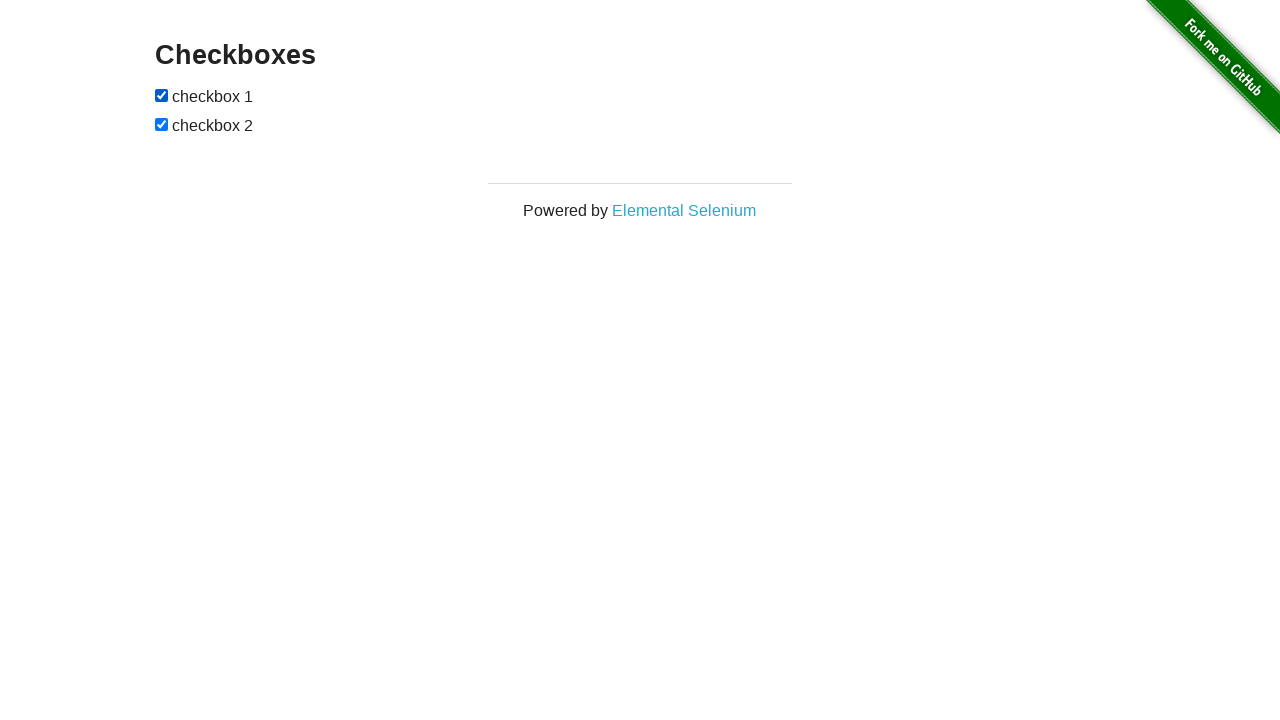

Clicked checkbox to unselect it at (162, 95) on xpath=//input[1]
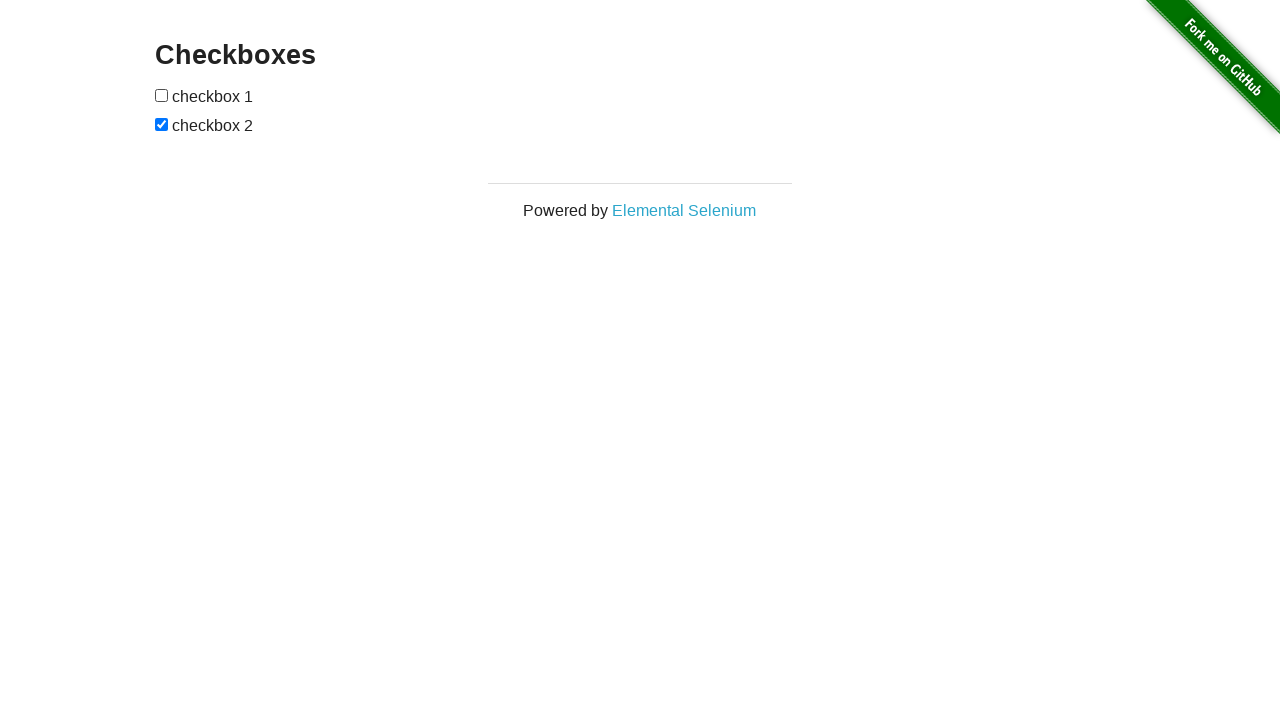

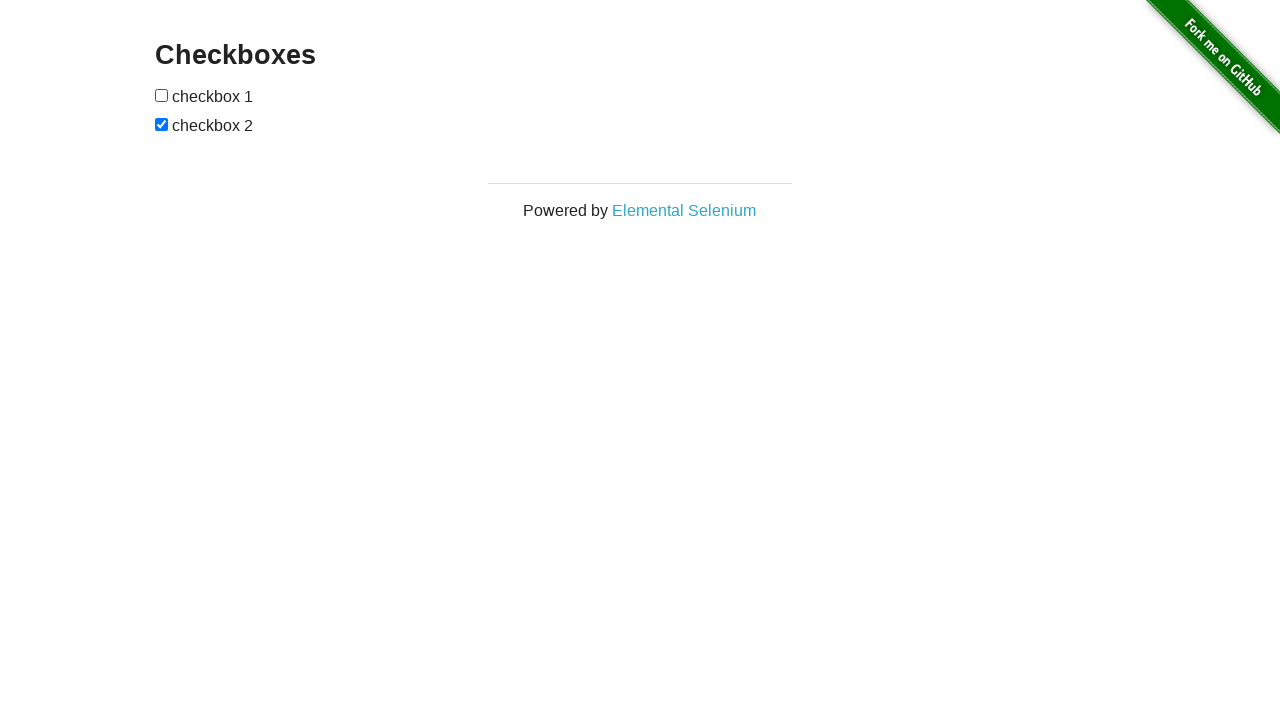